Tests a form that requires calculating the sum of two numbers displayed on the page, selecting the result from a dropdown, and submitting the form

Starting URL: http://suninjuly.github.io/selects1.html

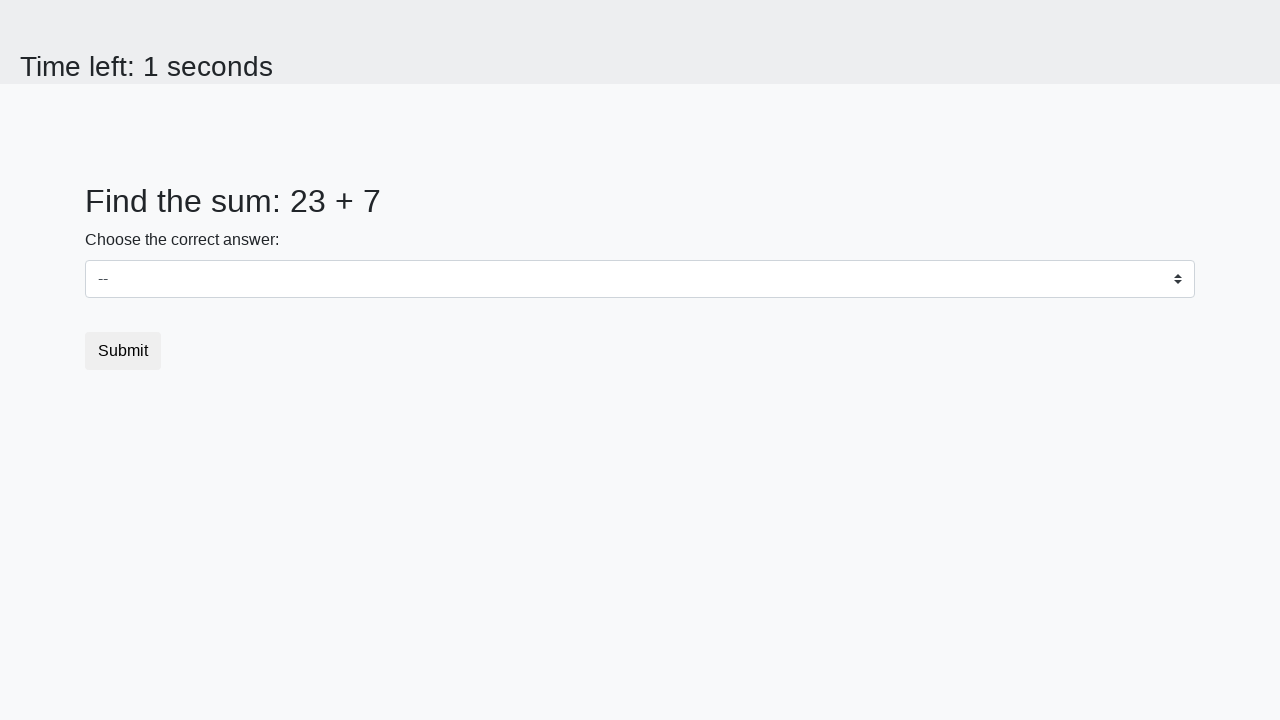

Retrieved first number from #num1 element
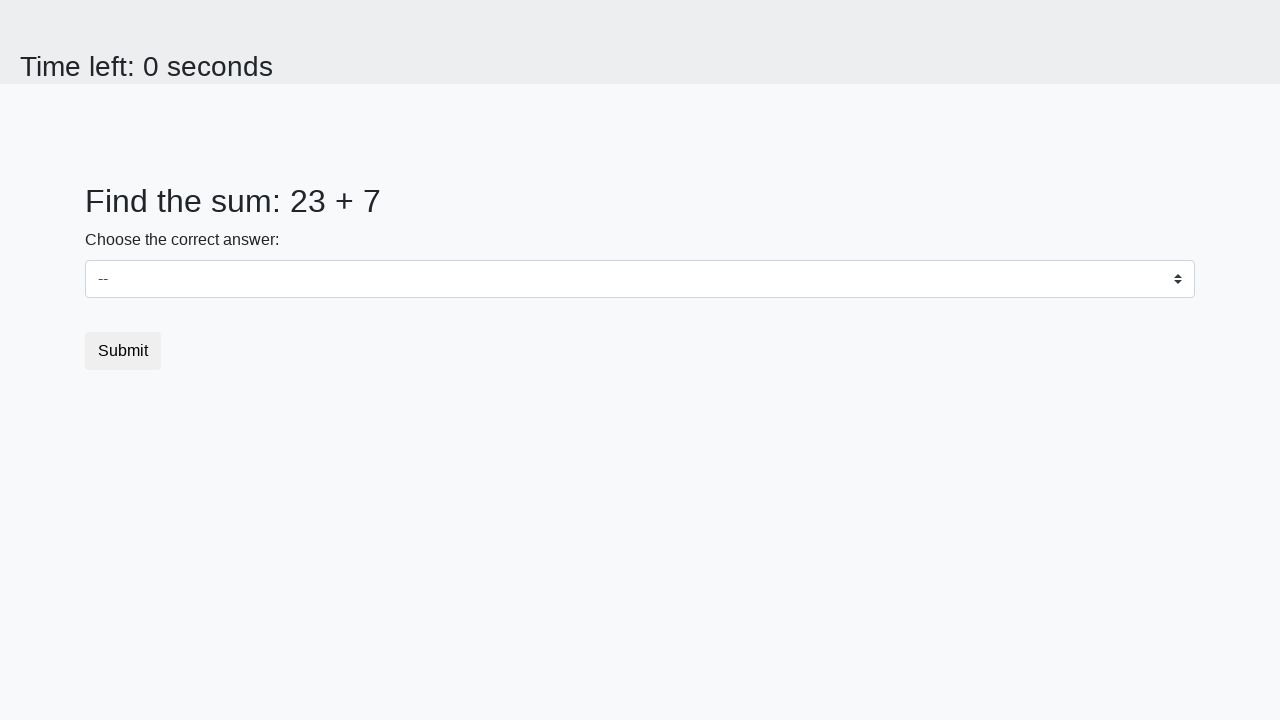

Retrieved second number from #num2 element
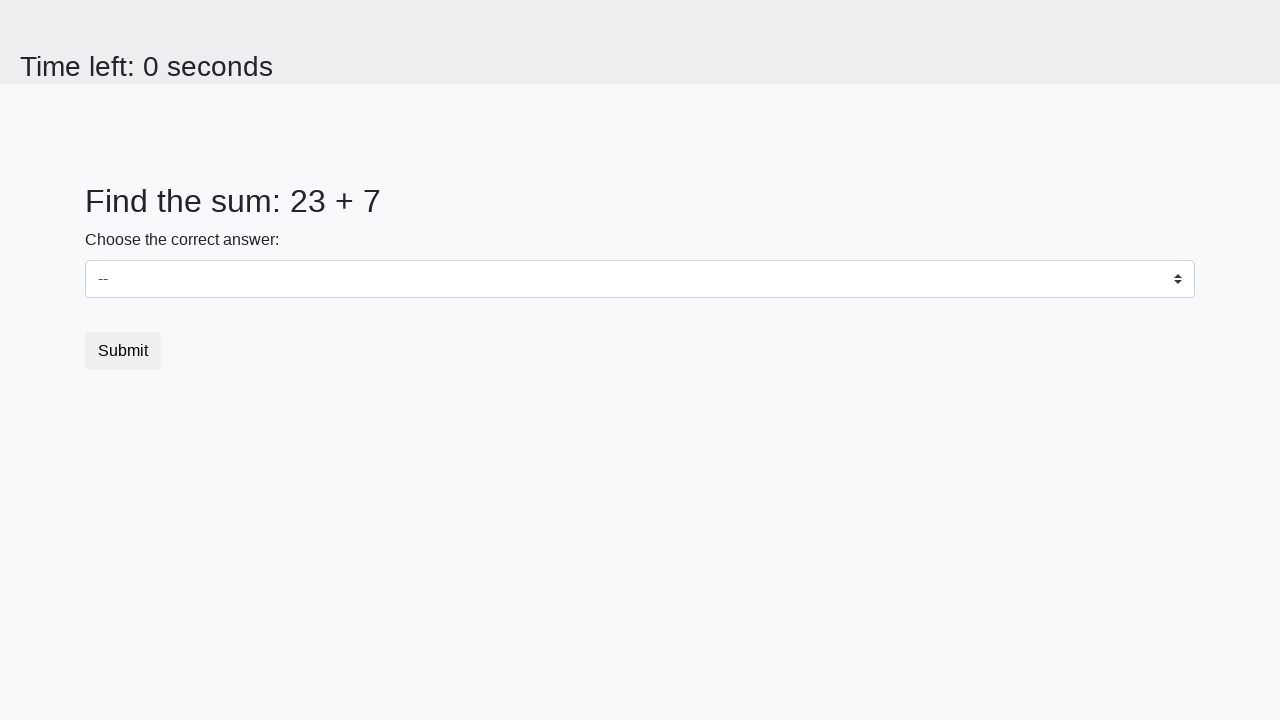

Calculated sum of two numbers: 30
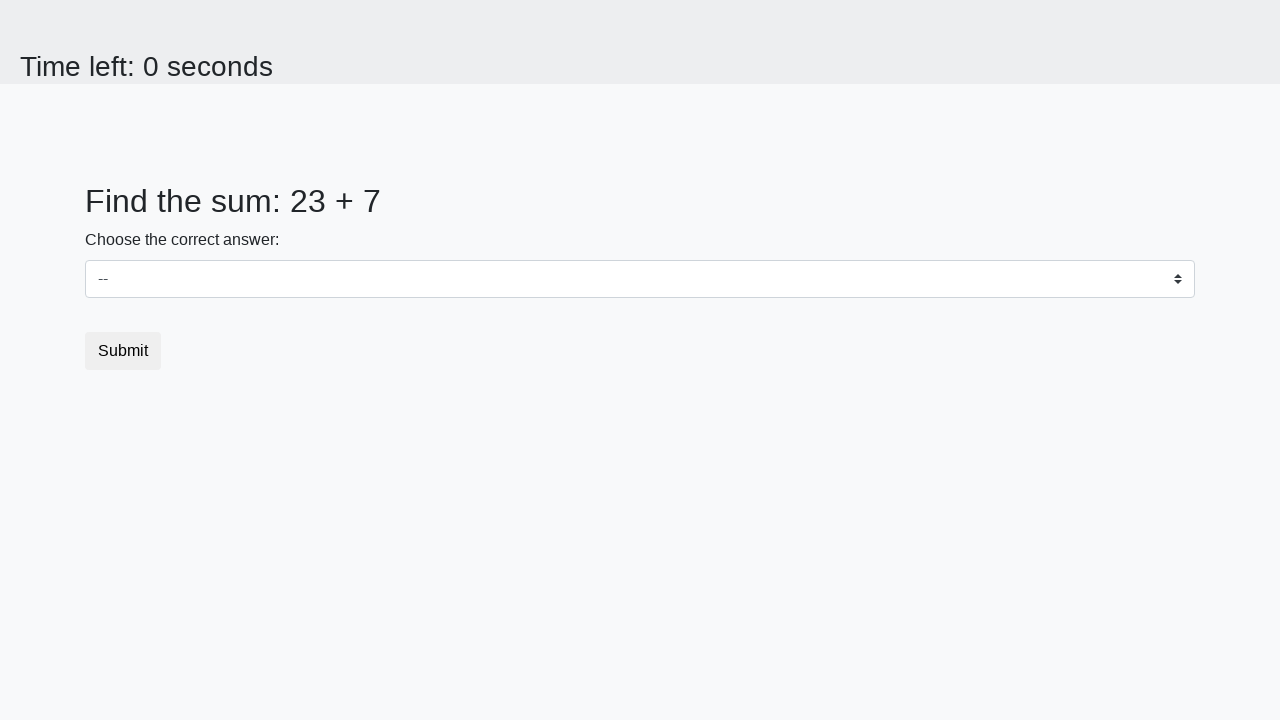

Selected calculated result '30' from dropdown on select
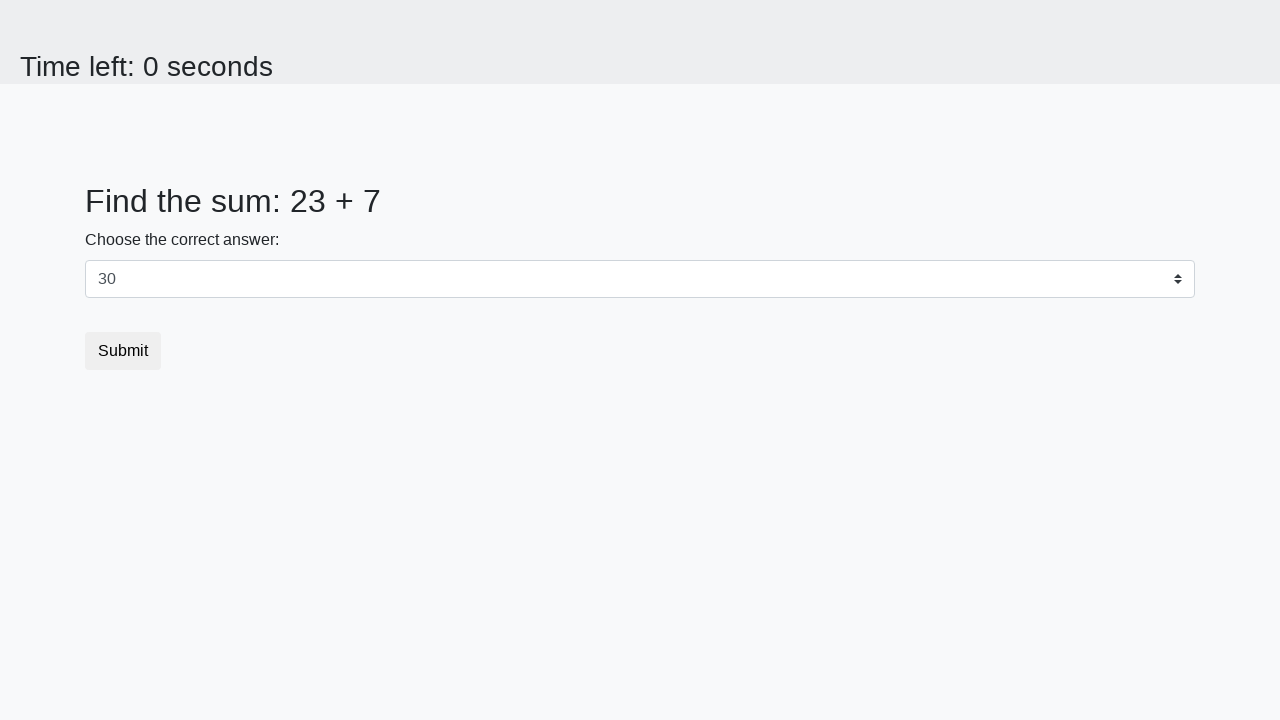

Clicked submit button to submit form at (123, 351) on button.btn
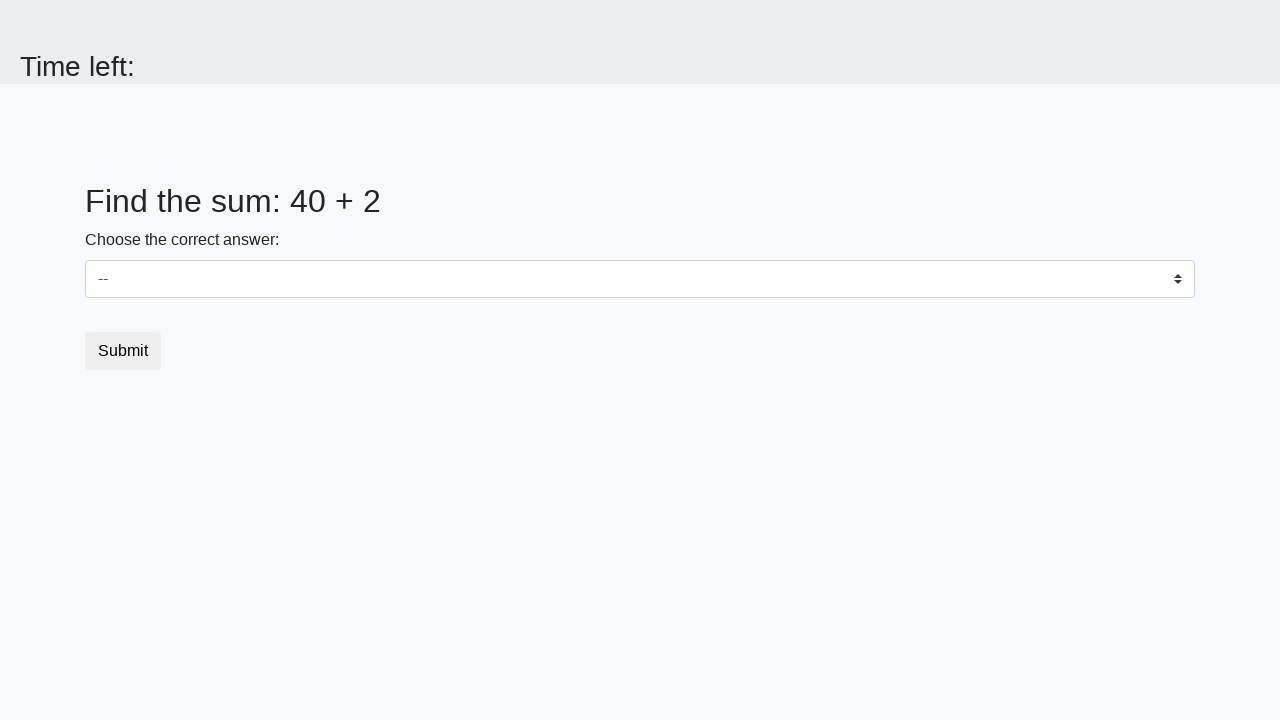

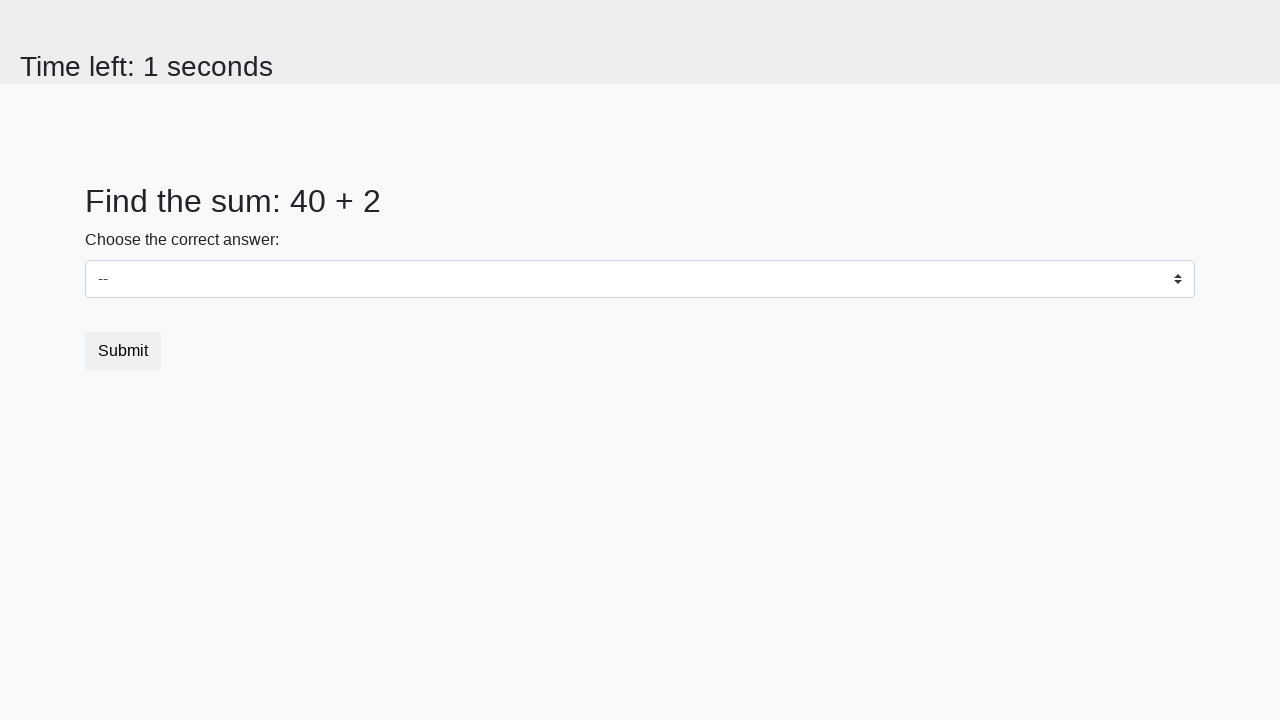